Tests registration form validation with invalid email format by filling all fields with an invalid email and verifying email error messages are displayed

Starting URL: https://alada.vn/tai-khoan/dang-ky.html

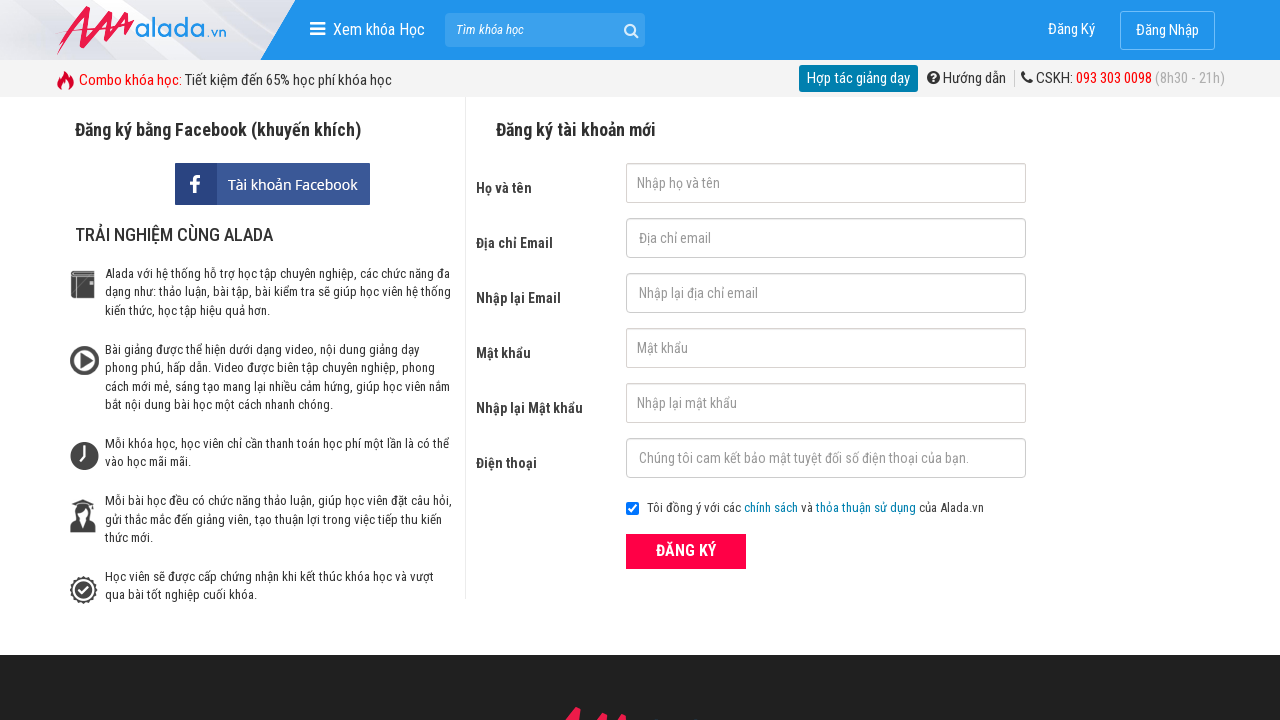

Filled first name field with 'THủy Chiều' on #txtFirstname
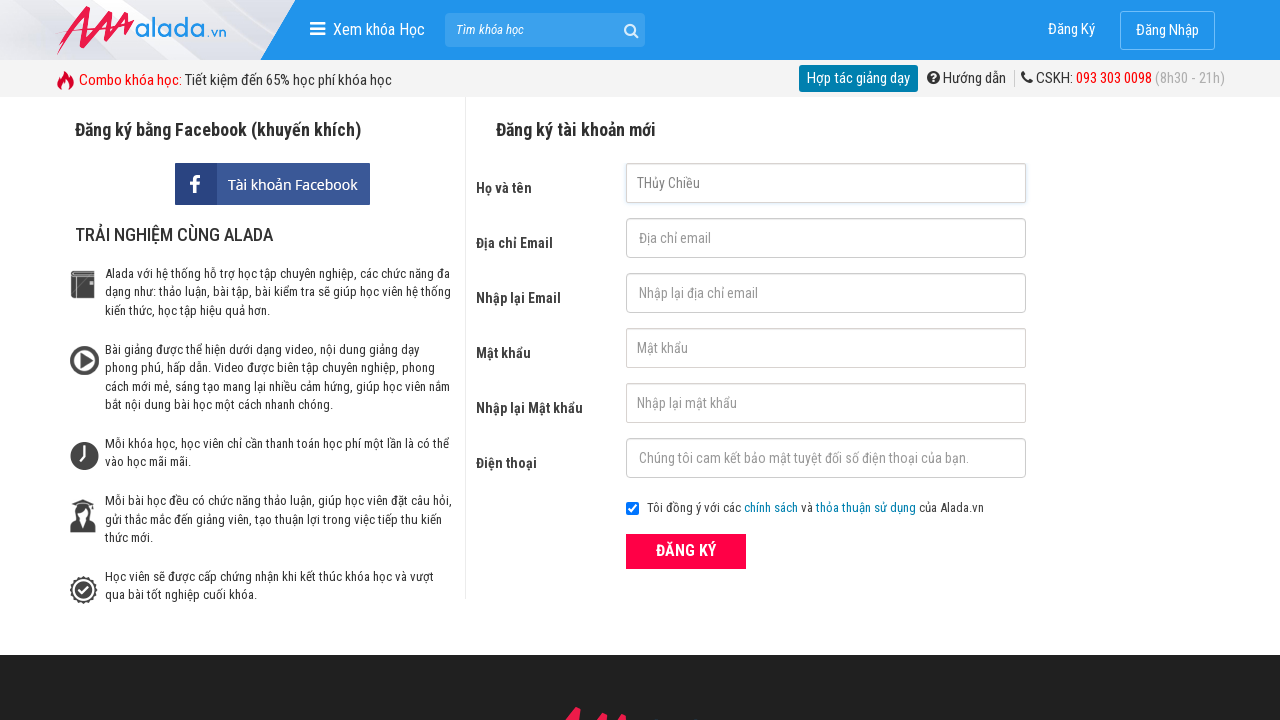

Filled email field with invalid email 'abc' on #txtEmail
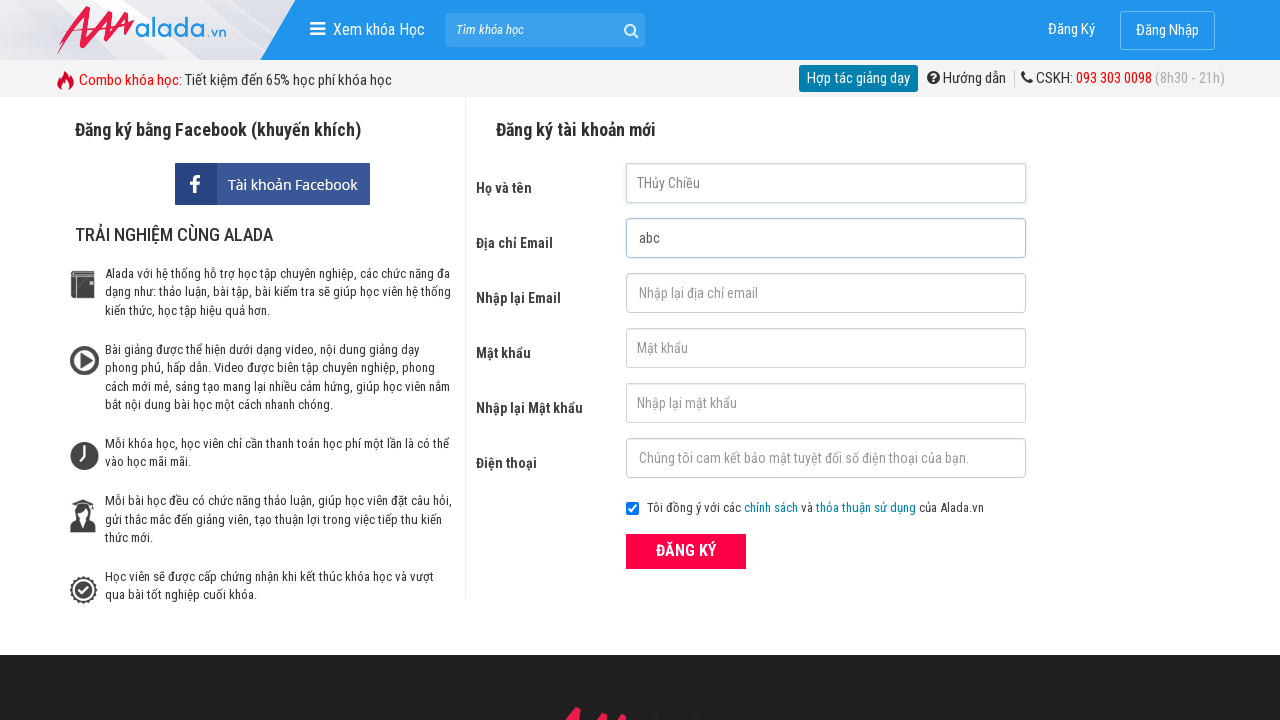

Filled confirm email field with invalid email 'abc' on #txtCEmail
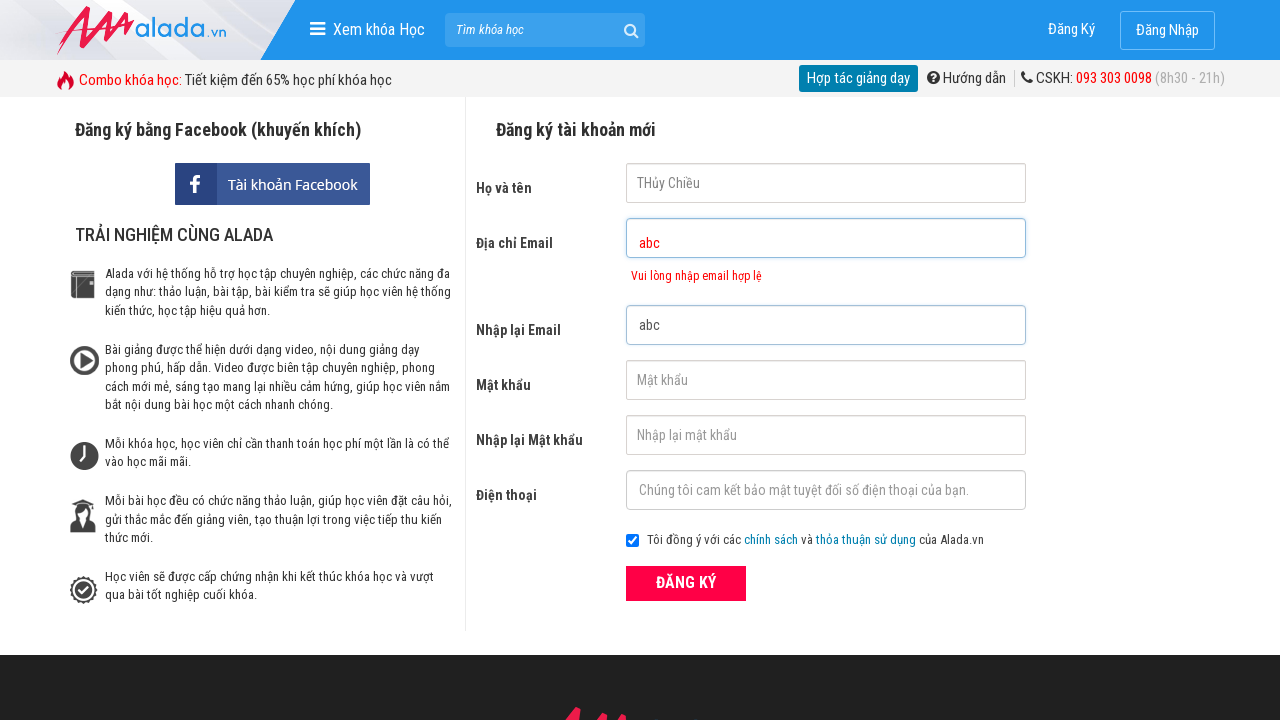

Filled password field with '1235677' on #txtPassword
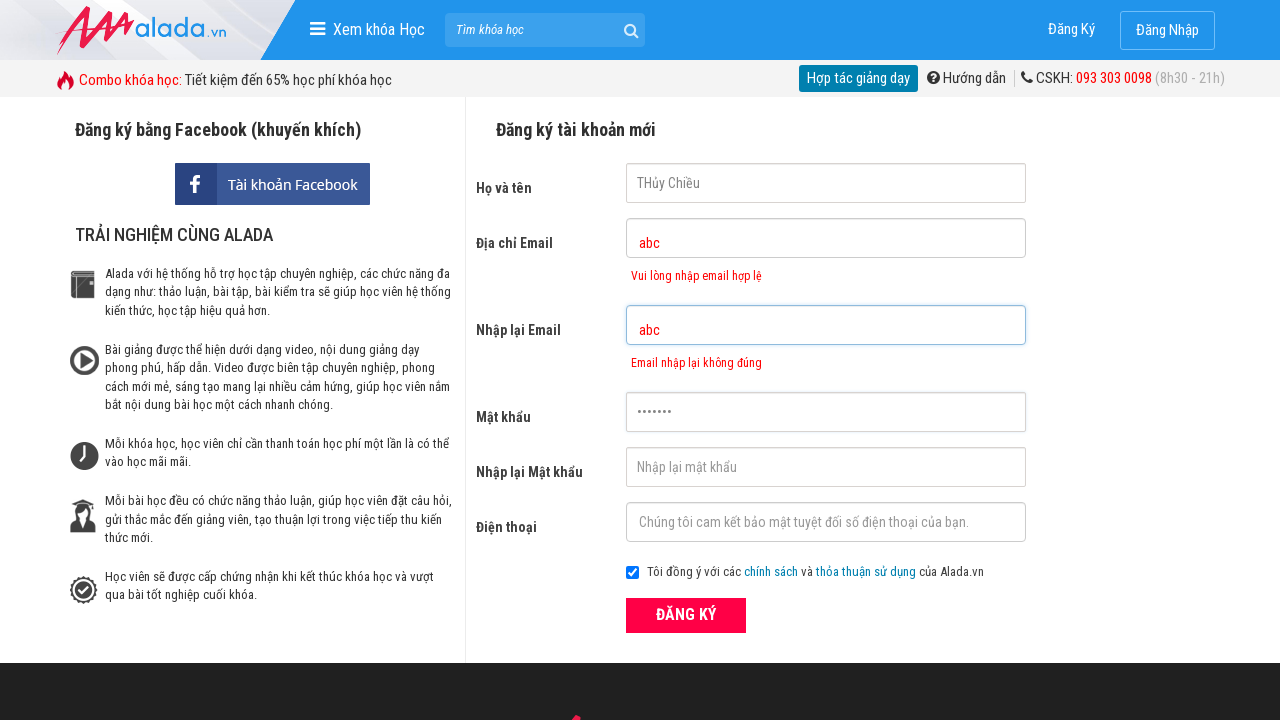

Filled confirm password field with '1235677' on #txtCPassword
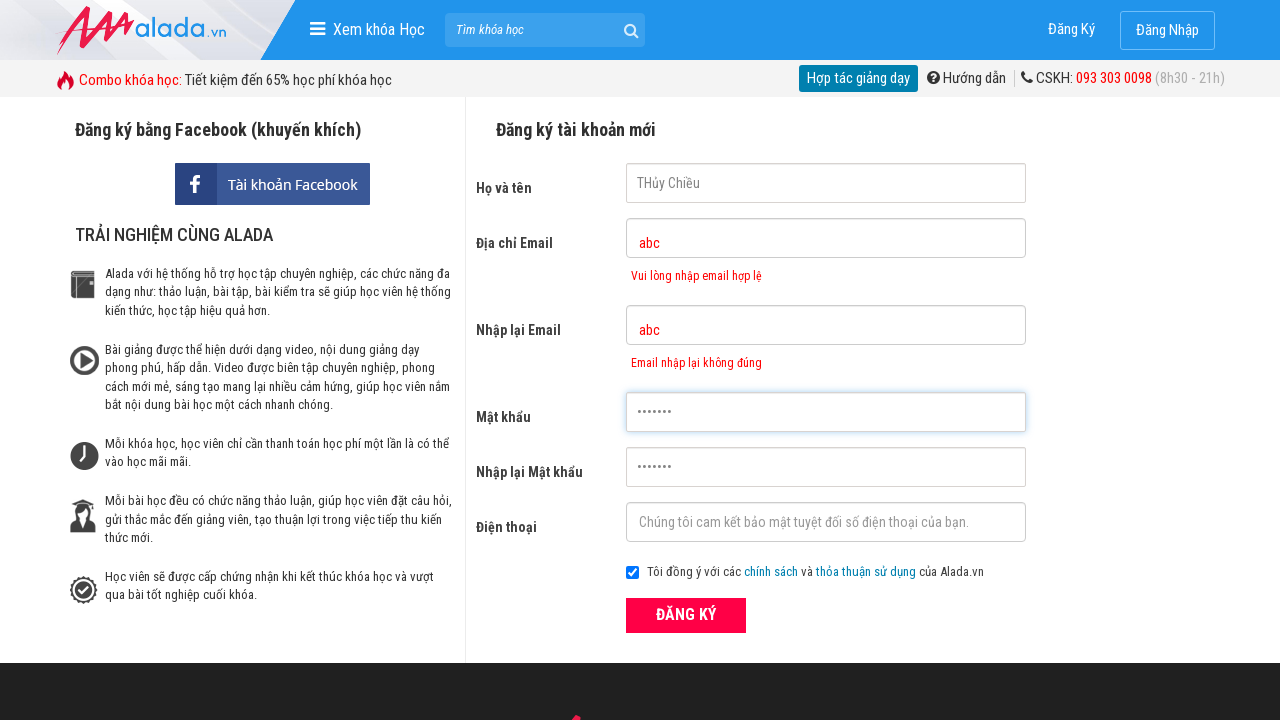

Filled phone field with '0987656444' on #txtPhone
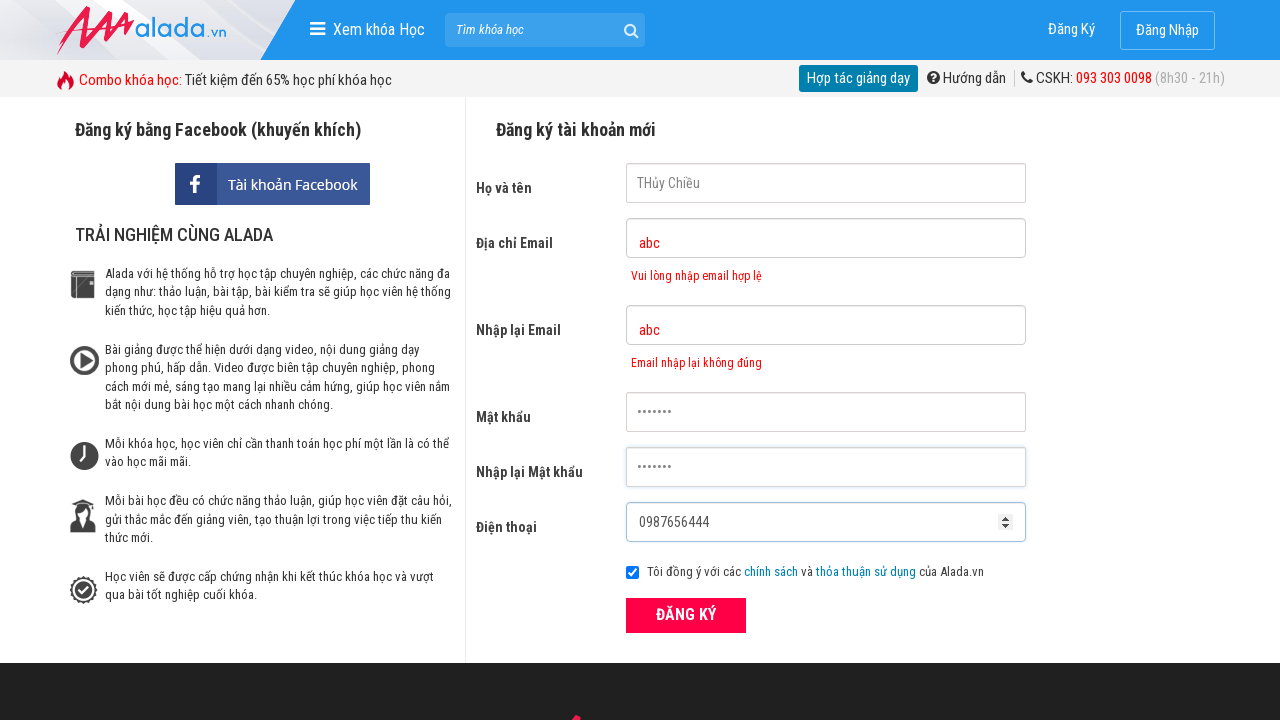

Clicked submit button to register at (686, 615) on button[type='submit']
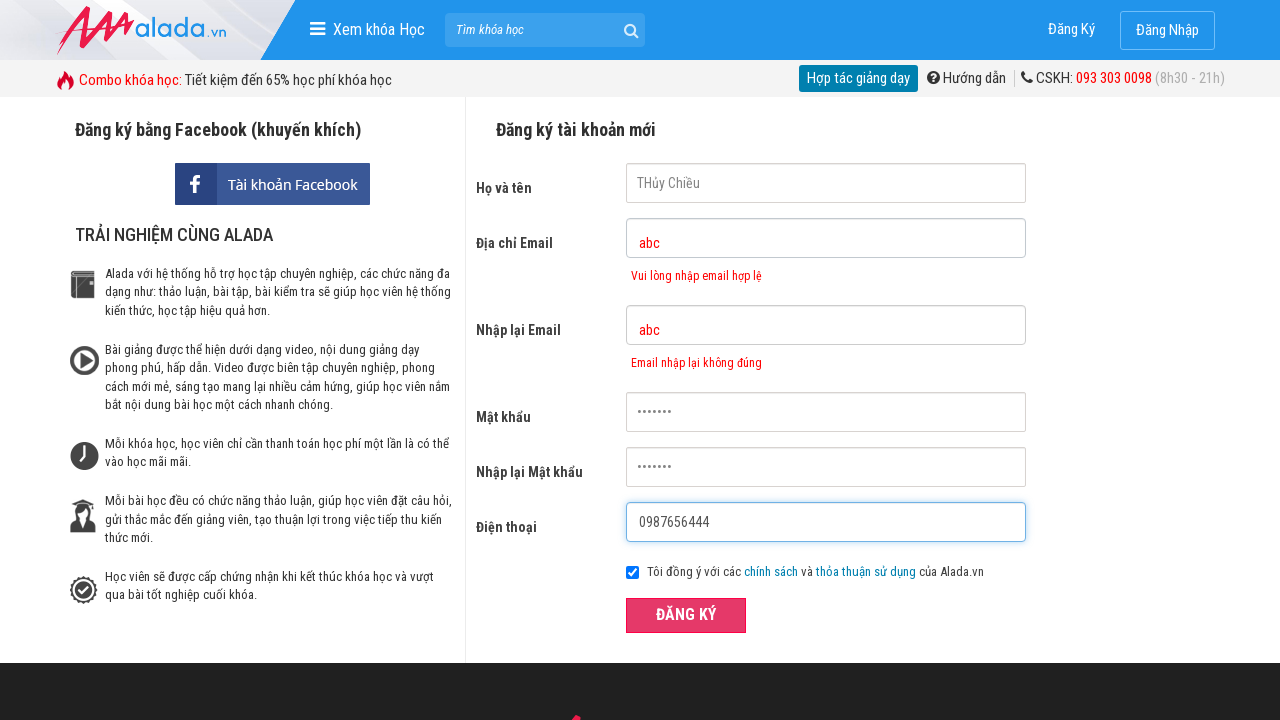

Email error message element appeared
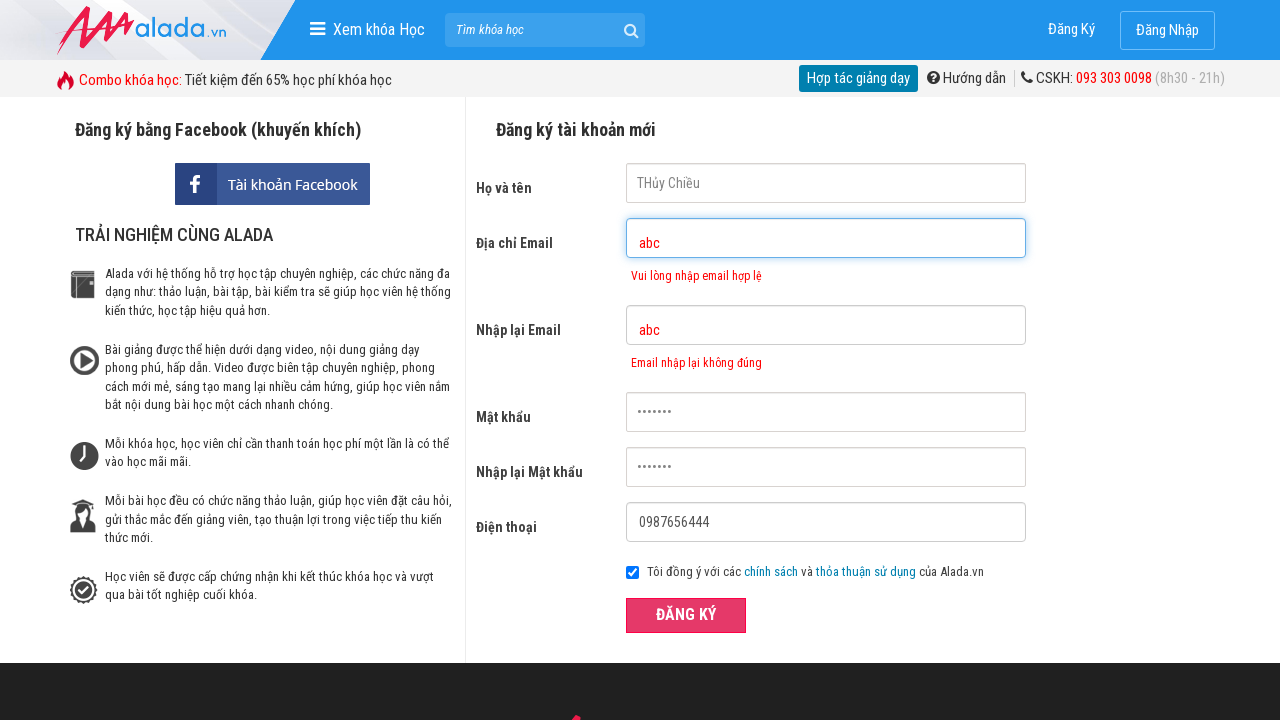

Verified email error message is visible
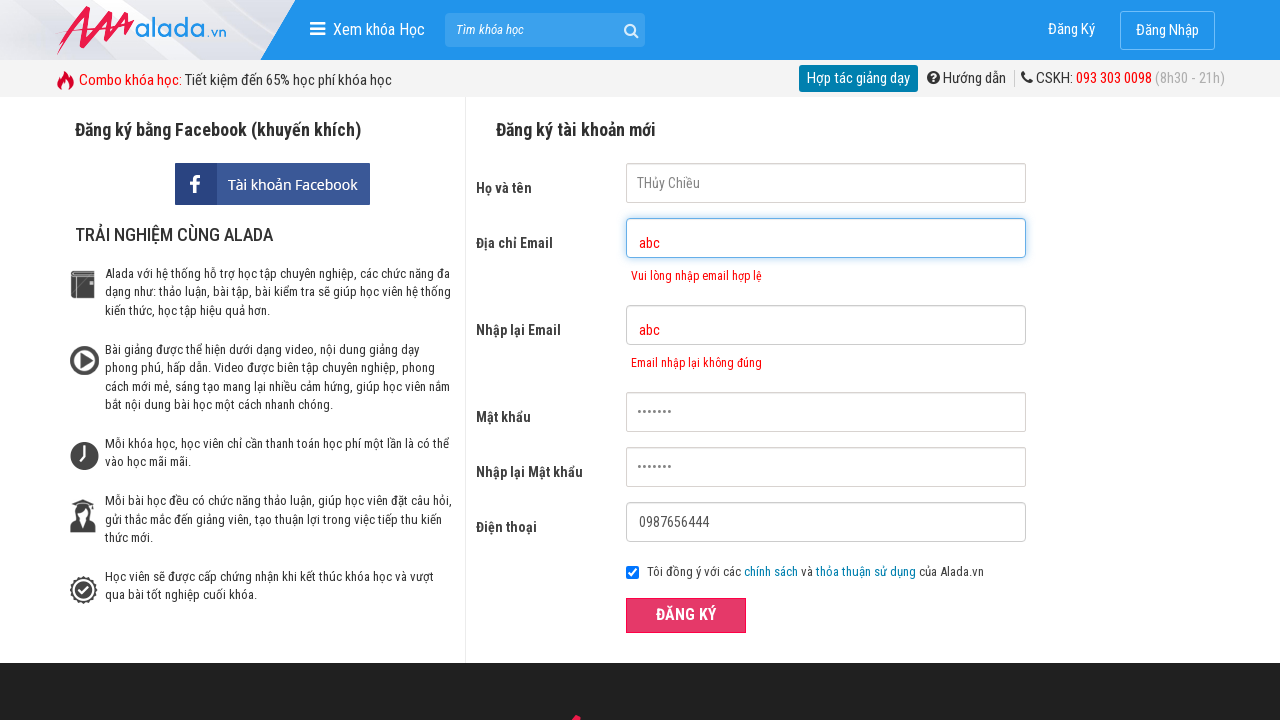

Verified confirm email error message is visible
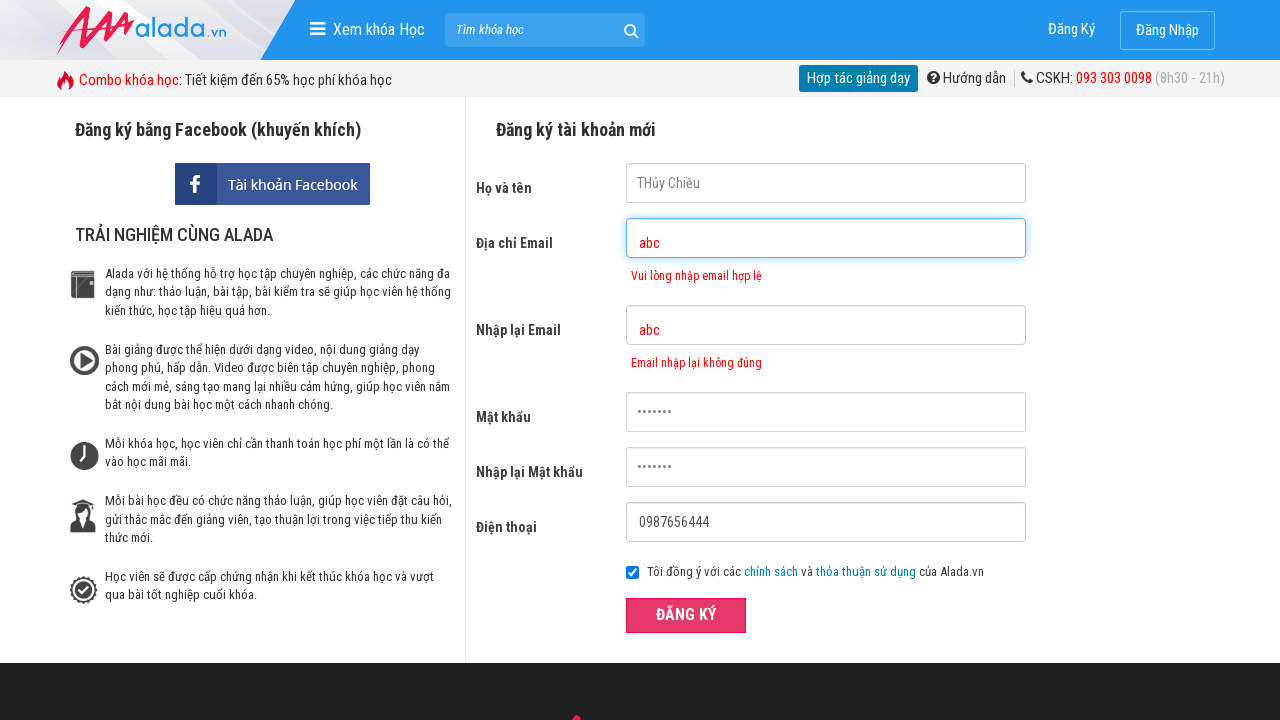

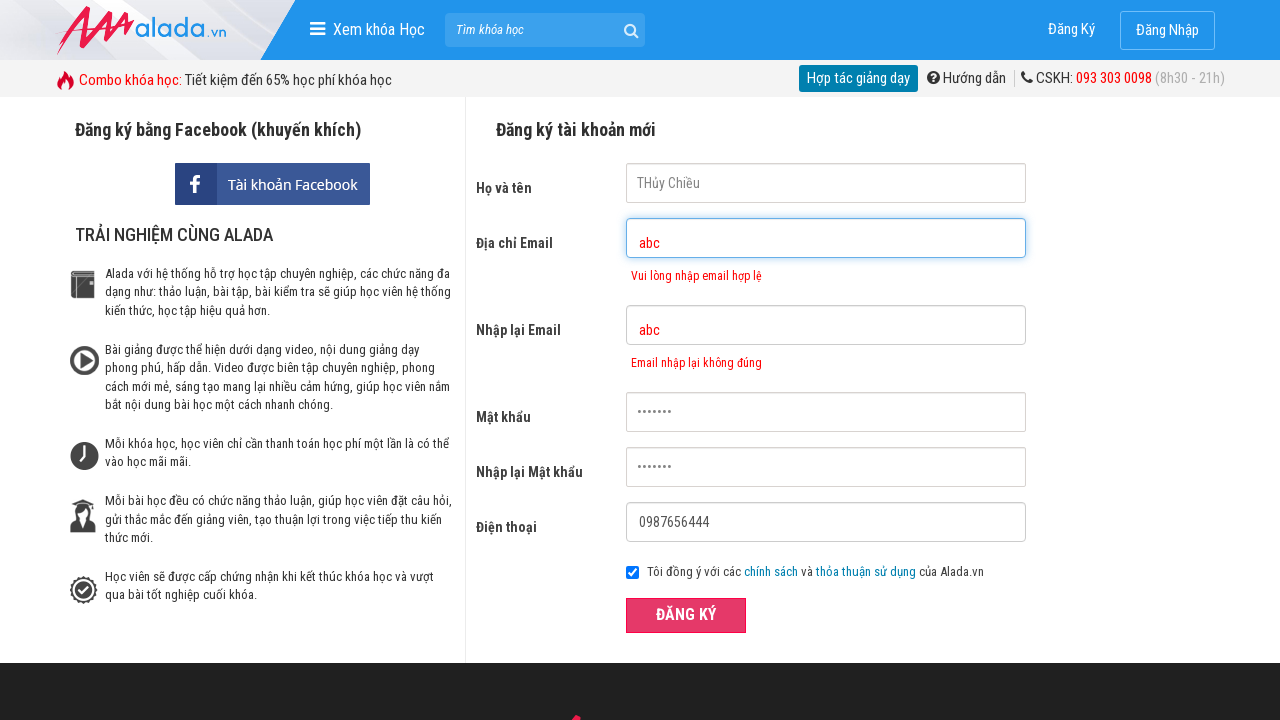